Tests implicit wait functionality by clicking a start button and waiting for "Hello World!" text to appear

Starting URL: http://the-internet.herokuapp.com/dynamic_loading/2

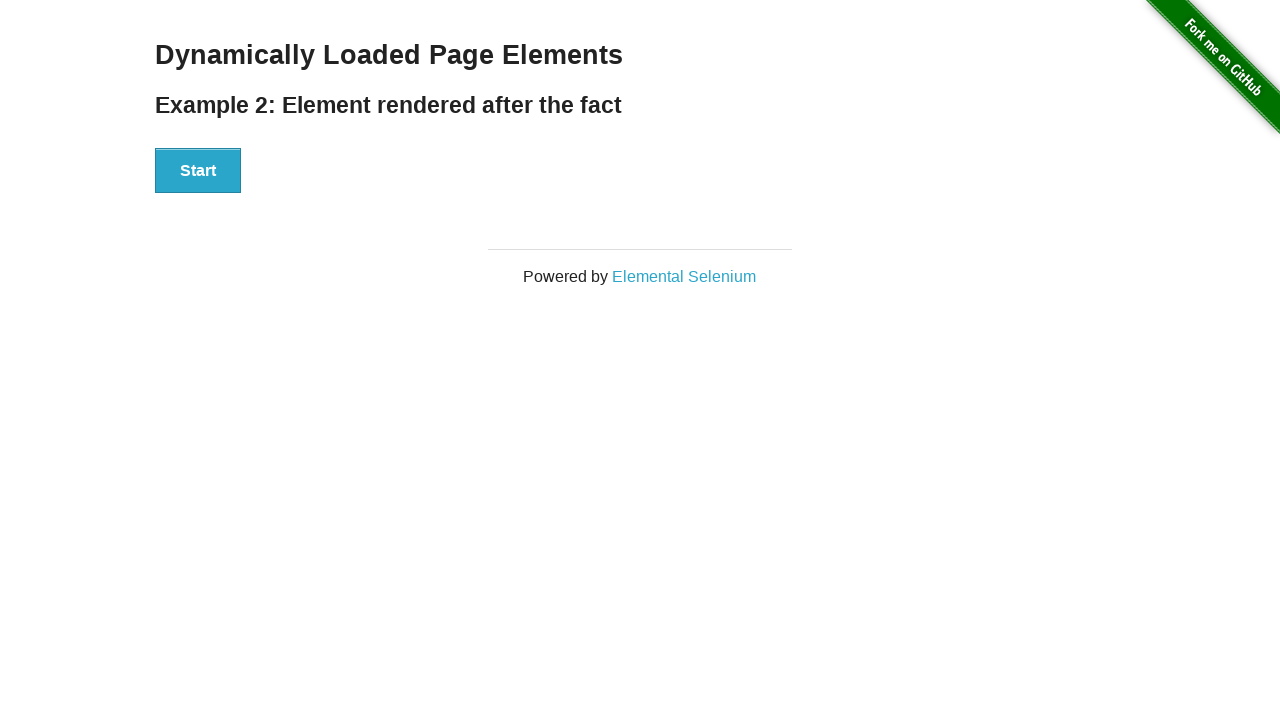

Clicked start button to initiate dynamic loading at (198, 171) on xpath=//button
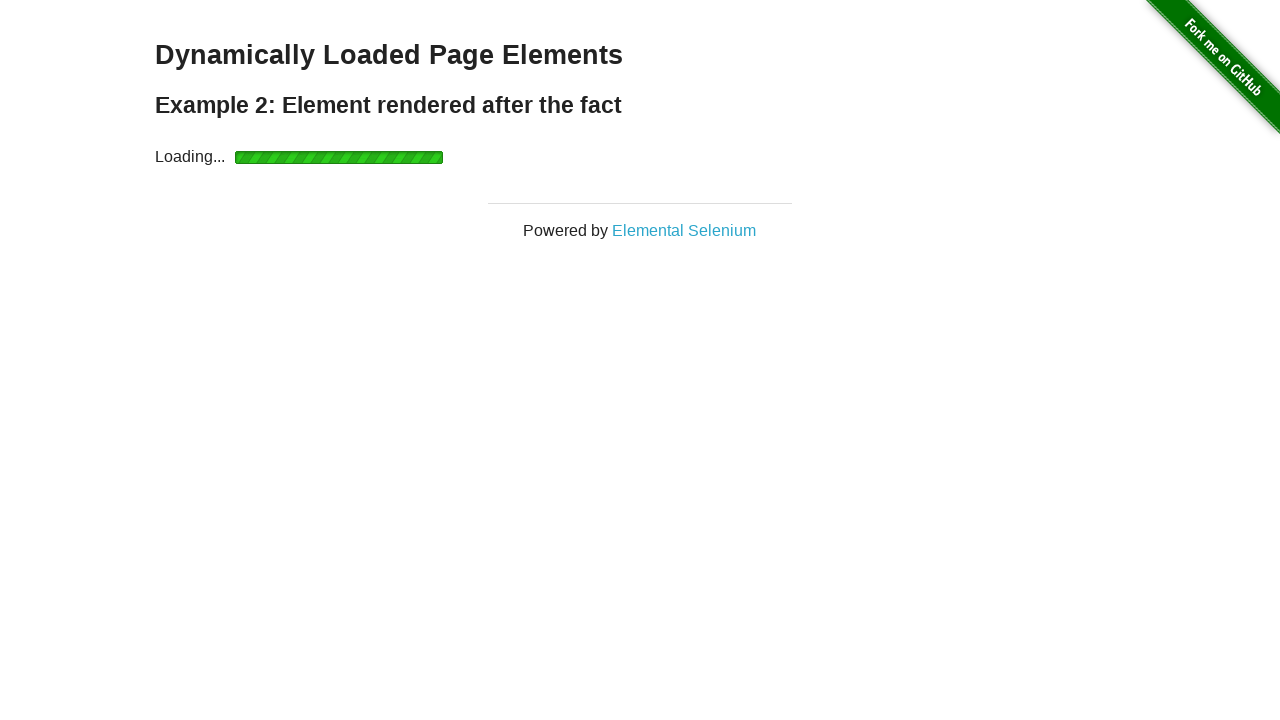

Waited for 'Hello World!' text to become visible
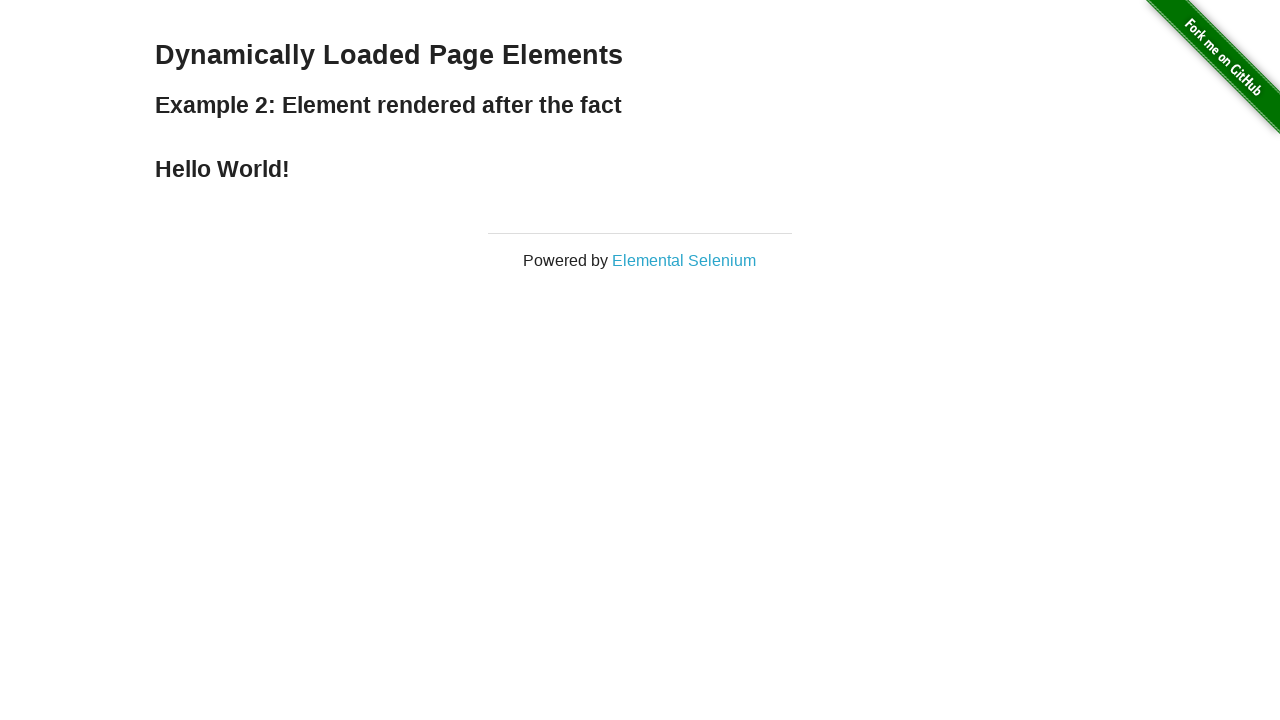

Verified that 'Hello World!' text is displayed correctly
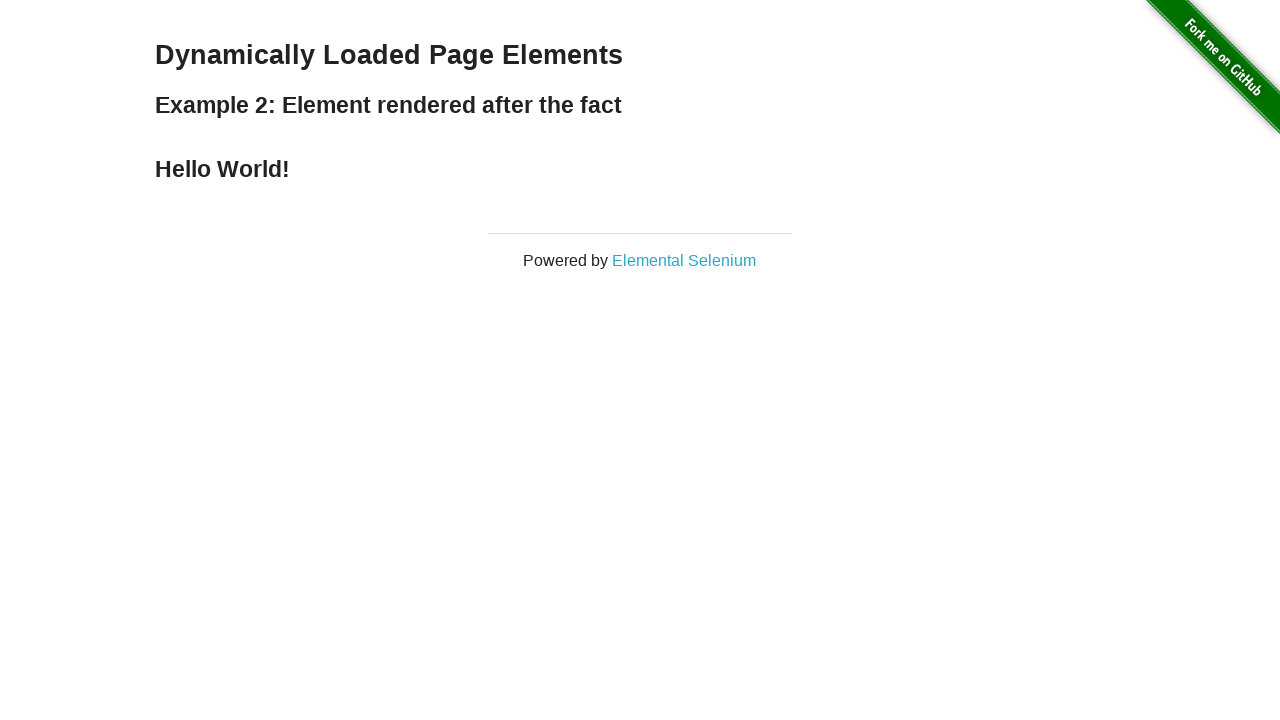

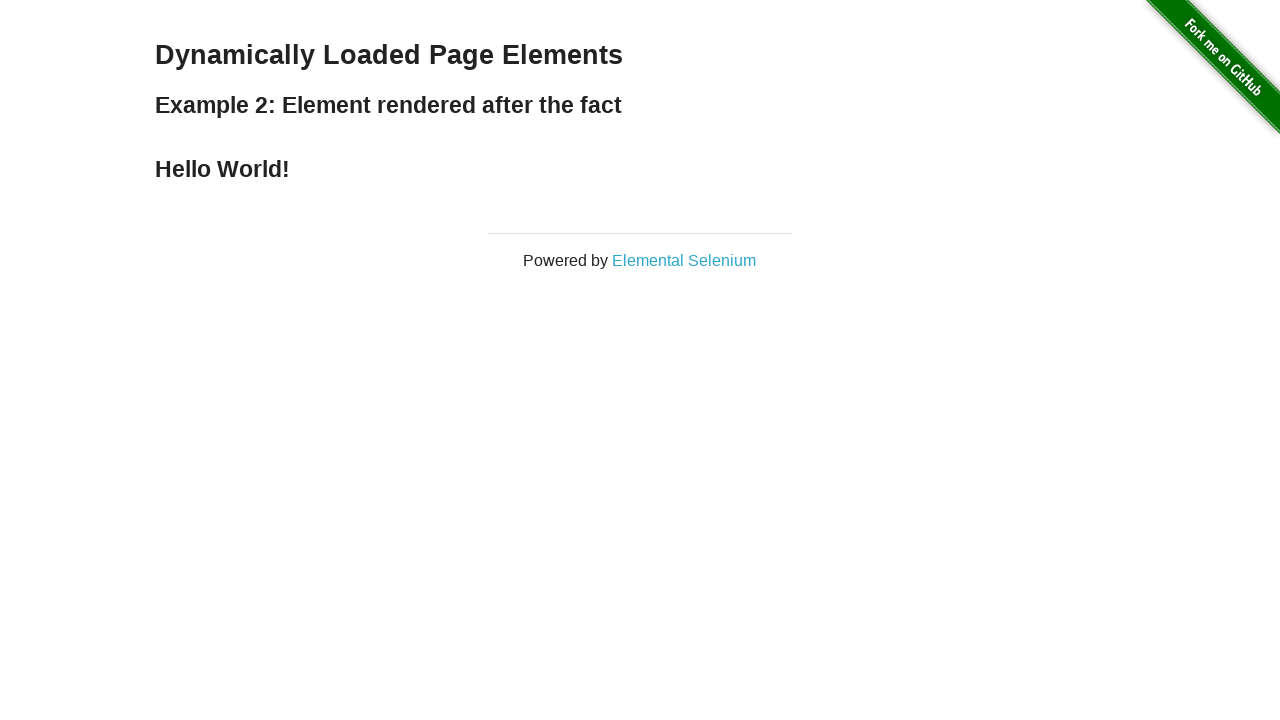